Tests navigation through a demo application by clicking on UI Testing Concepts, then Web Table section, and verifying product information (discount and price) from a web table using XPath axes.

Starting URL: https://demoapps.qspiders.com/

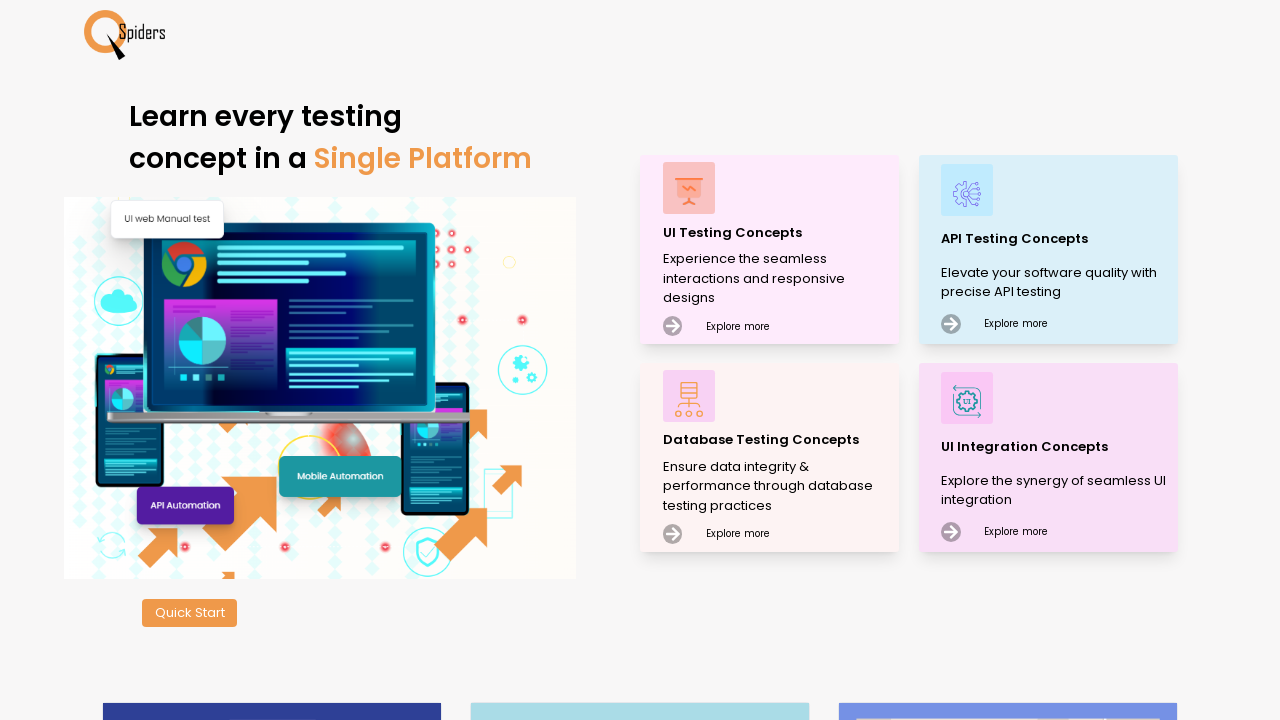

Clicked on 'UI Testing Concepts' link at (778, 232) on xpath=//p[text()='UI Testing Concepts']
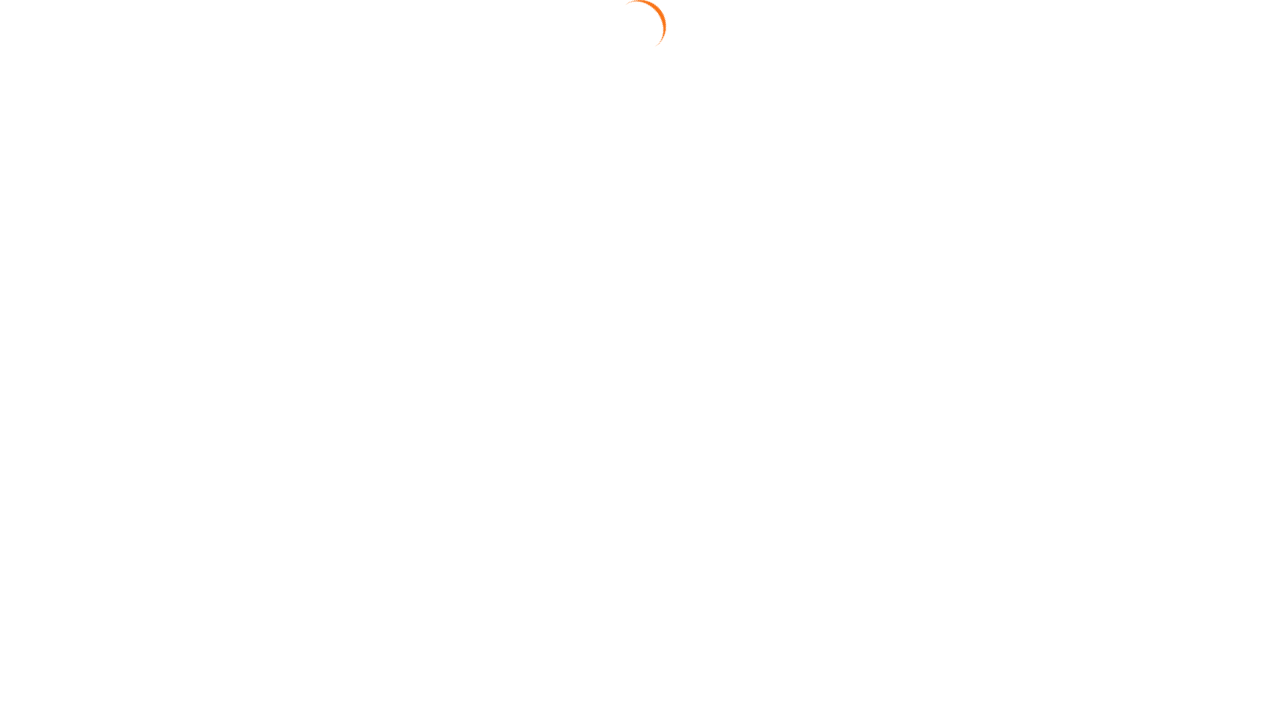

Web Table section selector became available
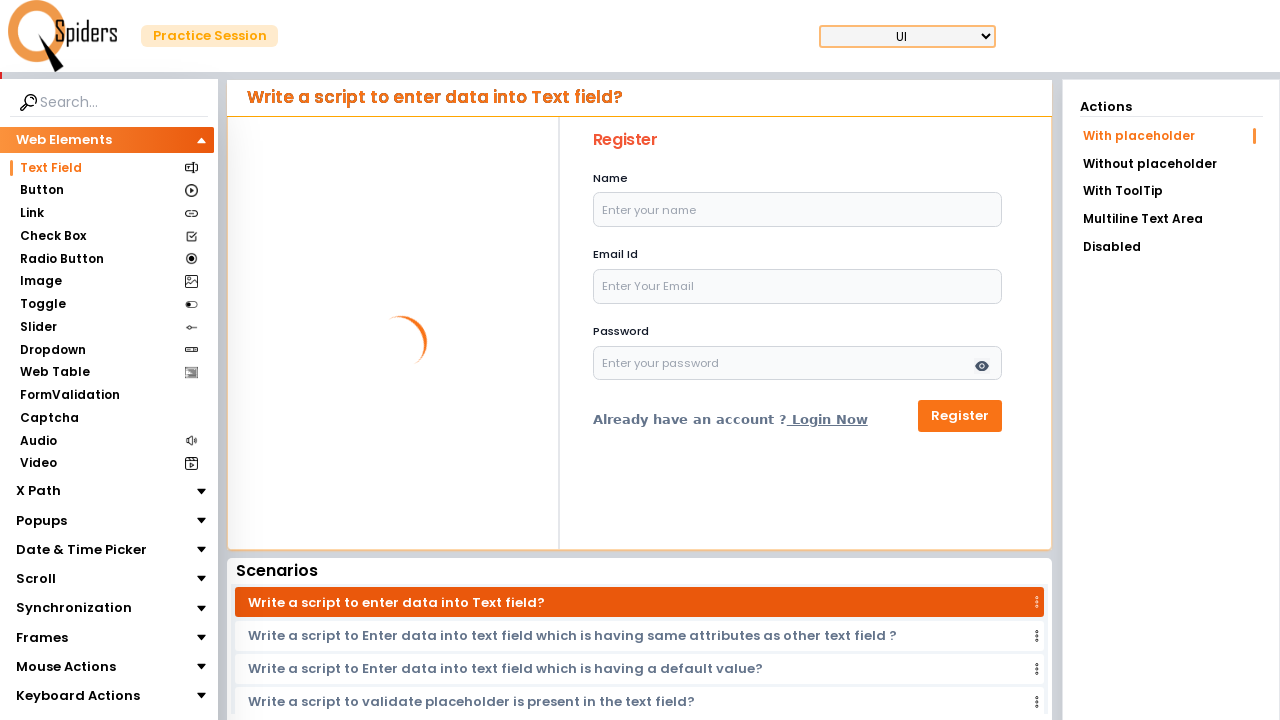

Clicked on 'Web Table' section at (54, 373) on xpath=//section[text()='Web Table']
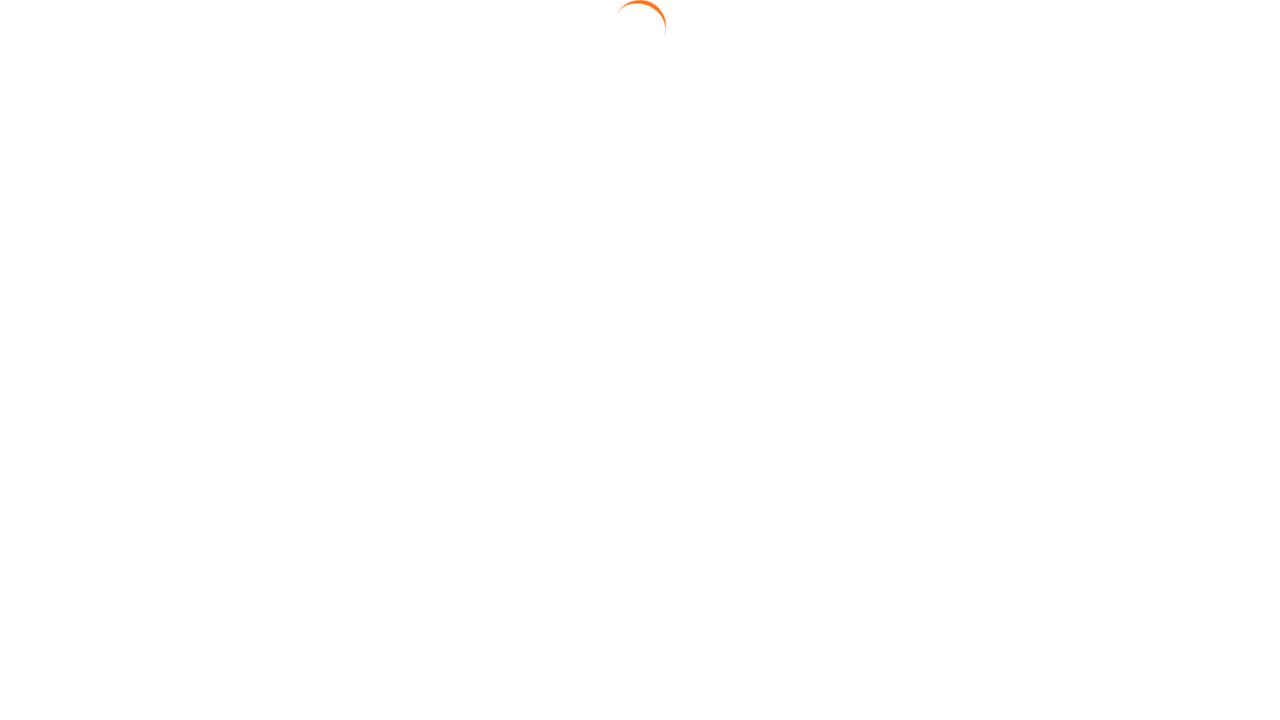

Verified discount for HP Envy is visible using XPath following-sibling axis
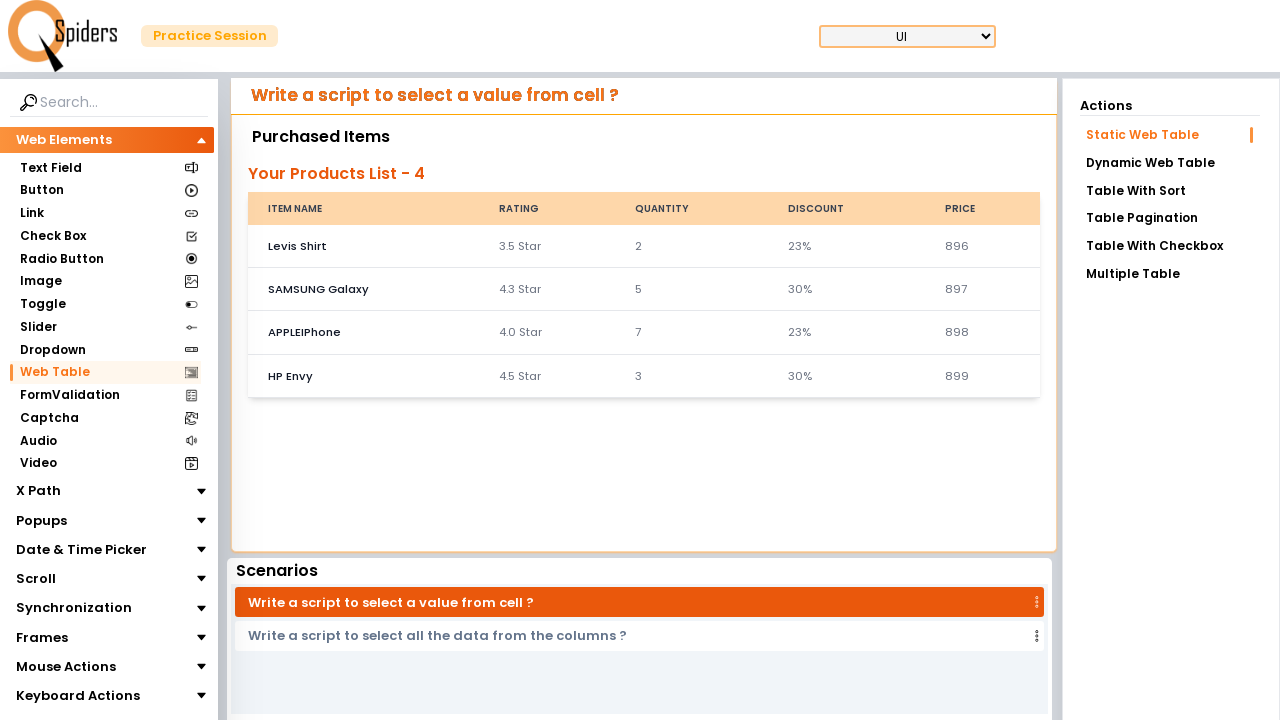

Verified price for SAMSUNG Galaxy is visible using XPath following-sibling axis
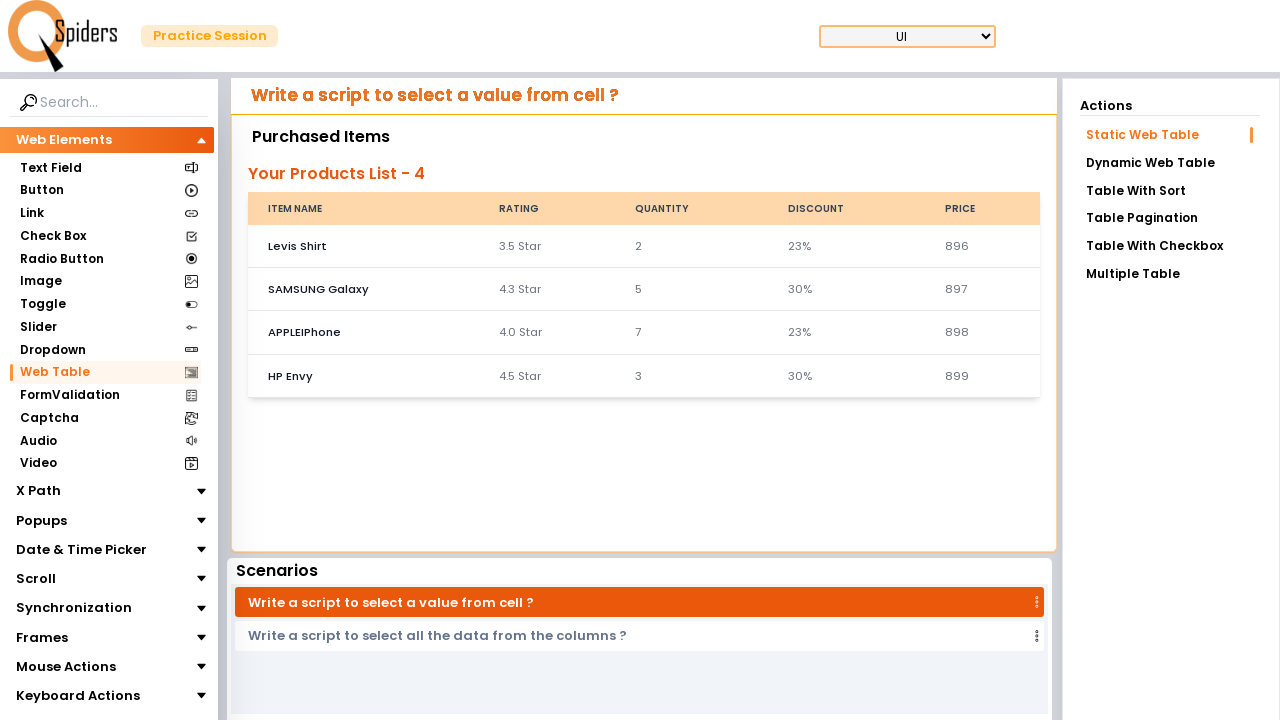

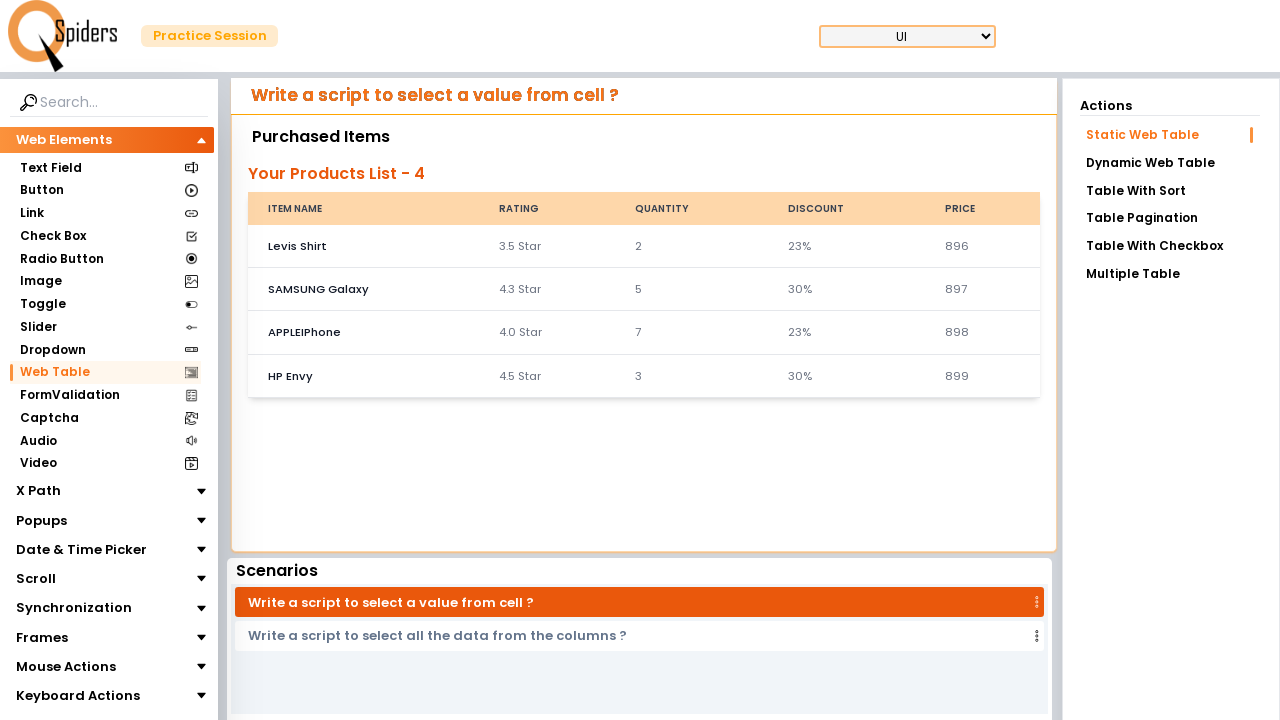